Tests the JavaScript Alerts page by navigating from the homepage, clicking the link, and clicking each alert button

Starting URL: https://the-internet.herokuapp.com/

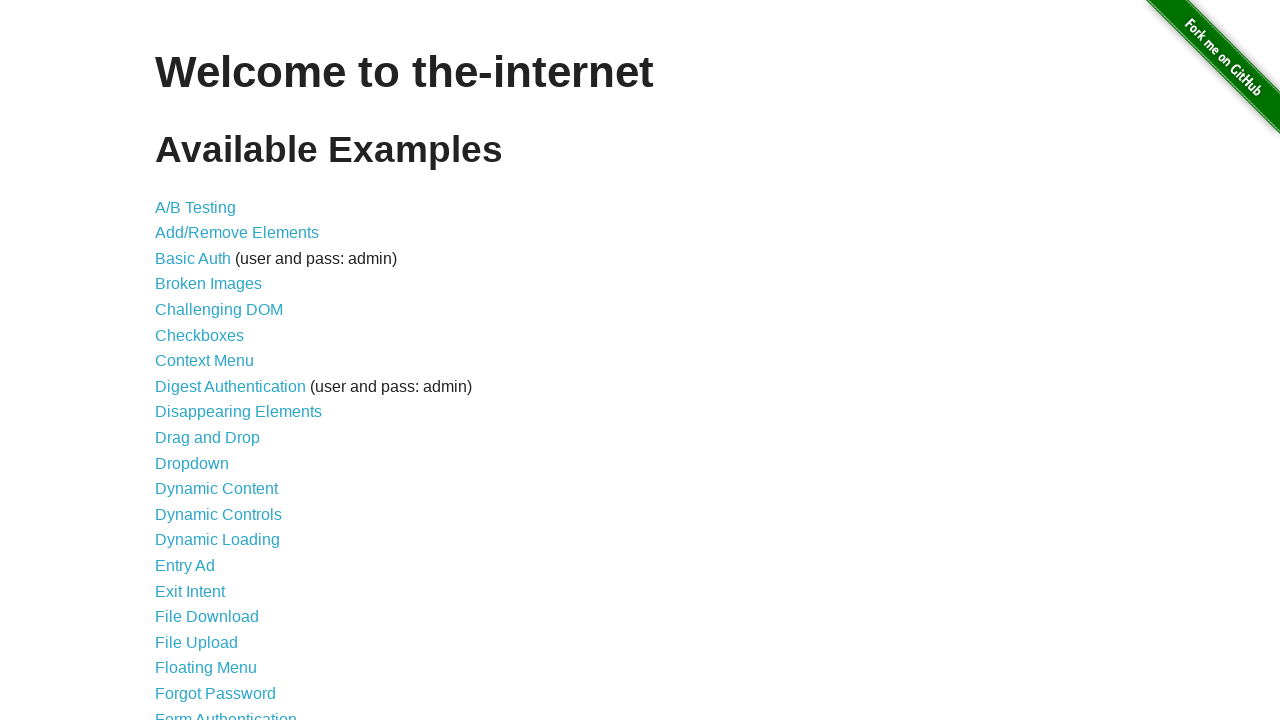

Waited for page to load - list items appeared
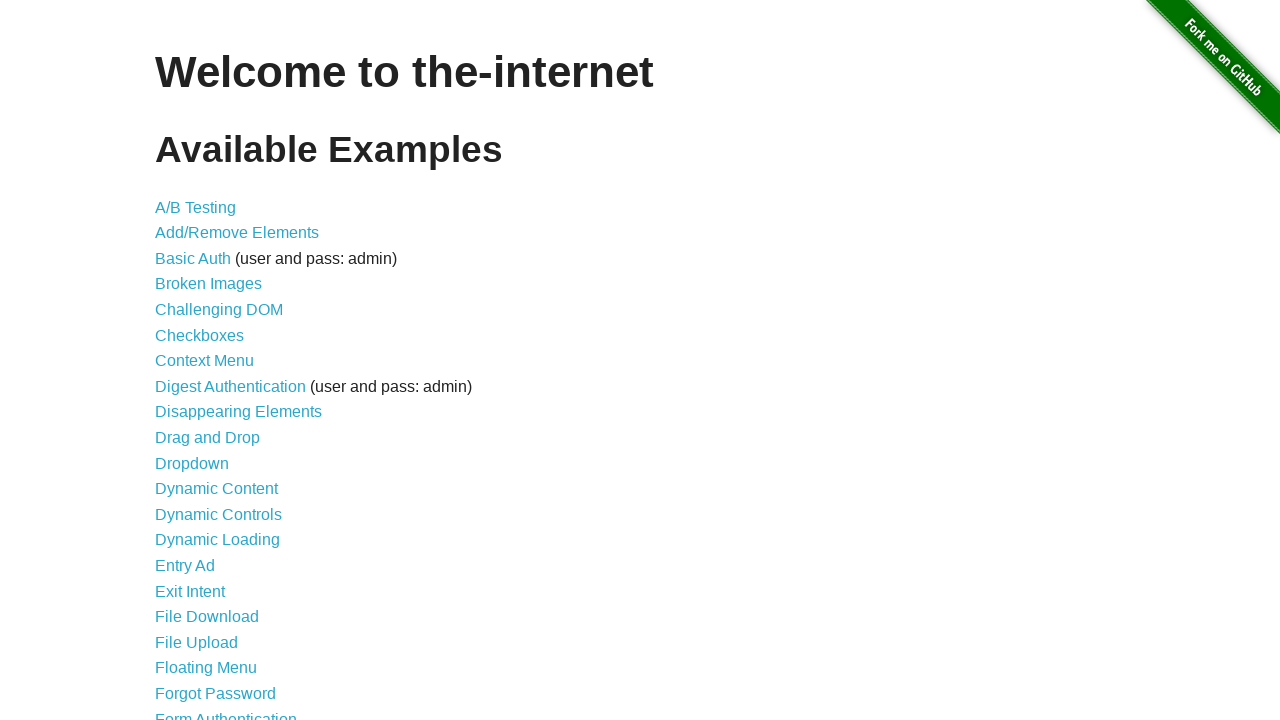

Found JavaScript Alerts link
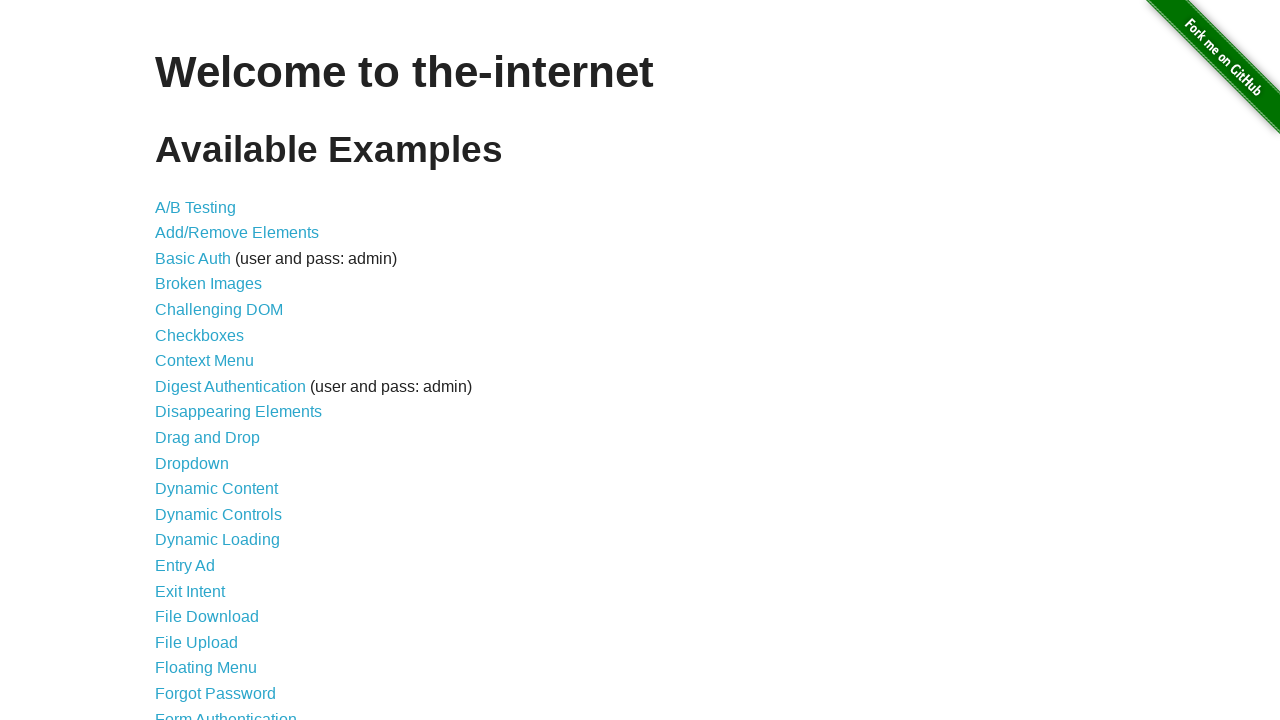

Scrolled JavaScript Alerts link into view
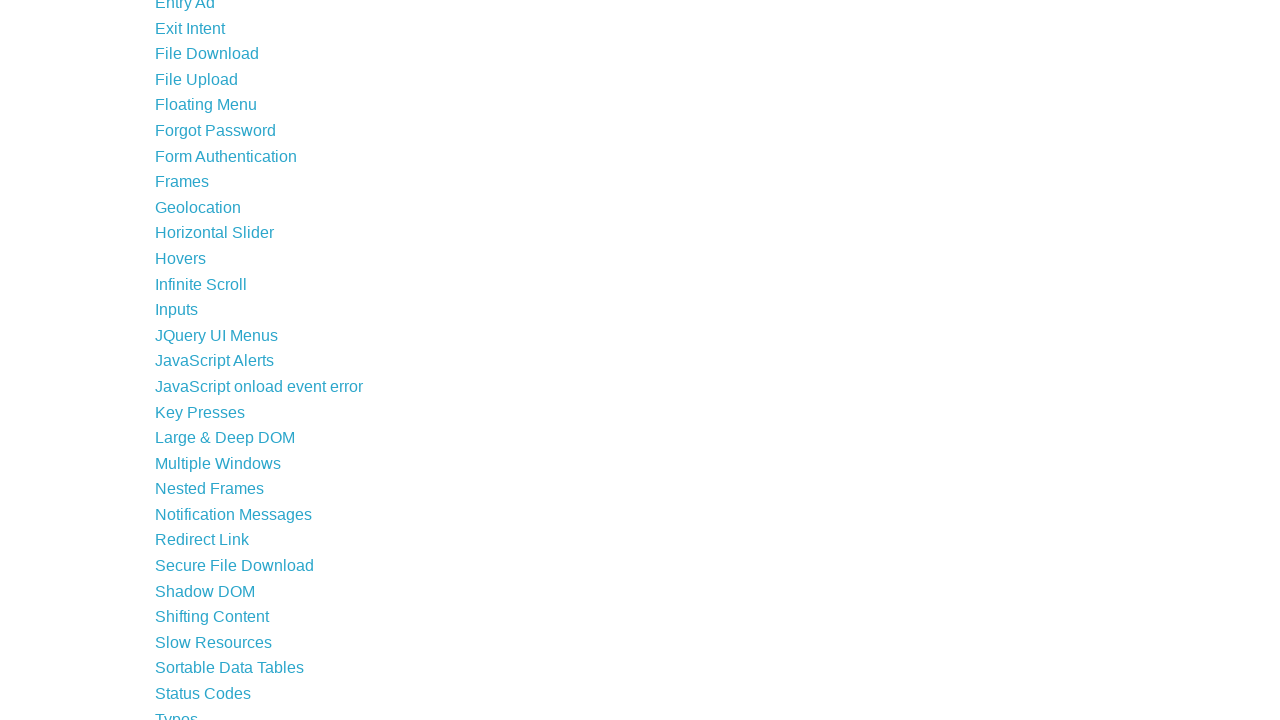

Clicked JavaScript Alerts link at (214, 361) on internal:role=link[name="JavaScript Alerts"i]
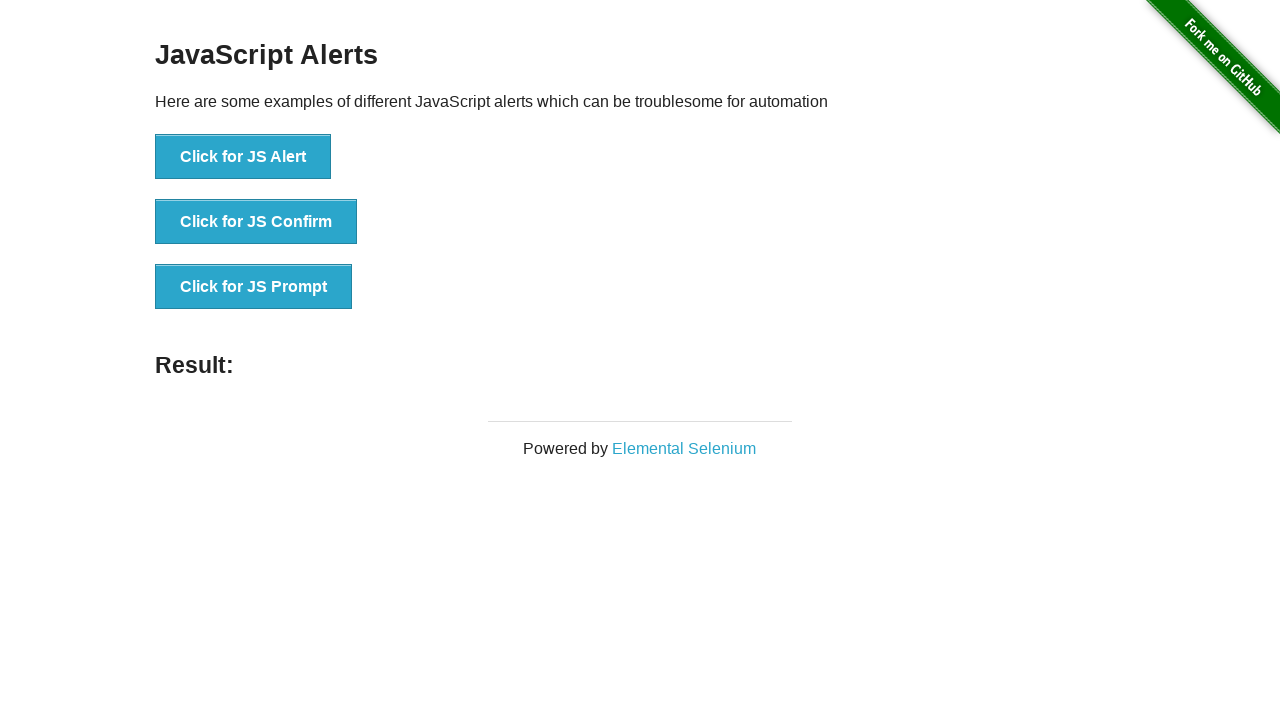

Navigated to JavaScript Alerts page
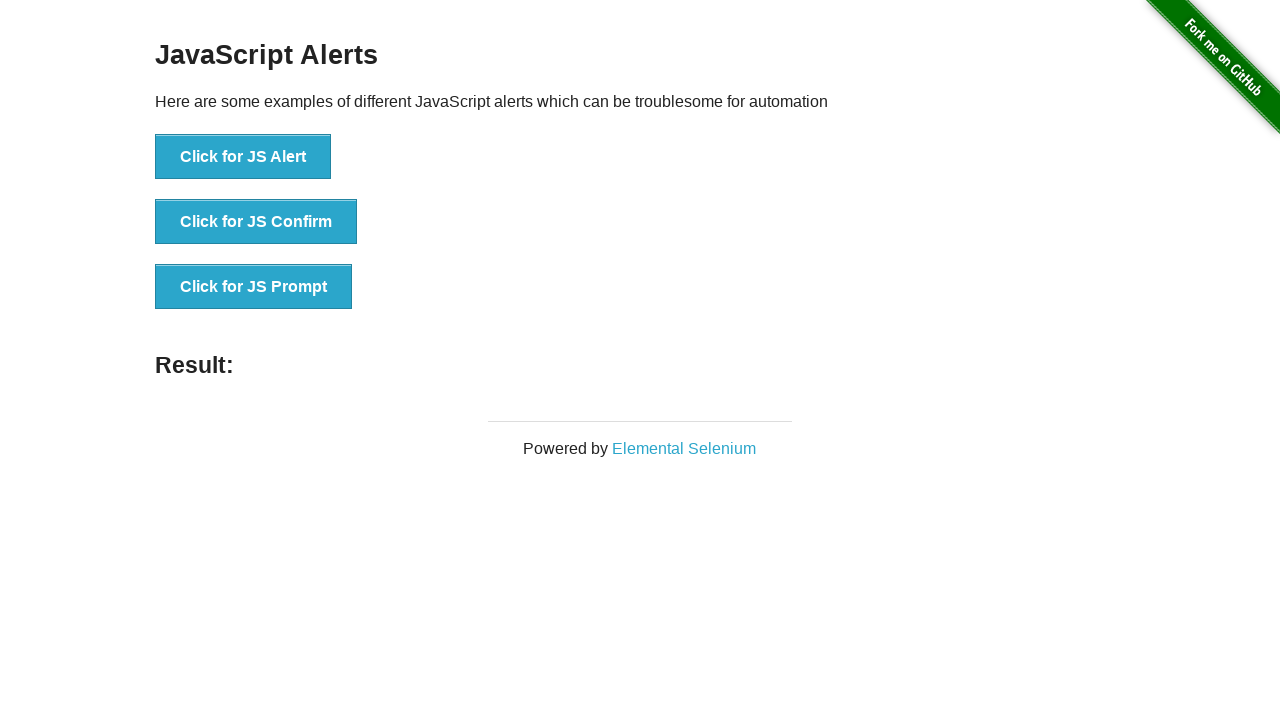

Verified page heading contains 'JavaScript Alerts'
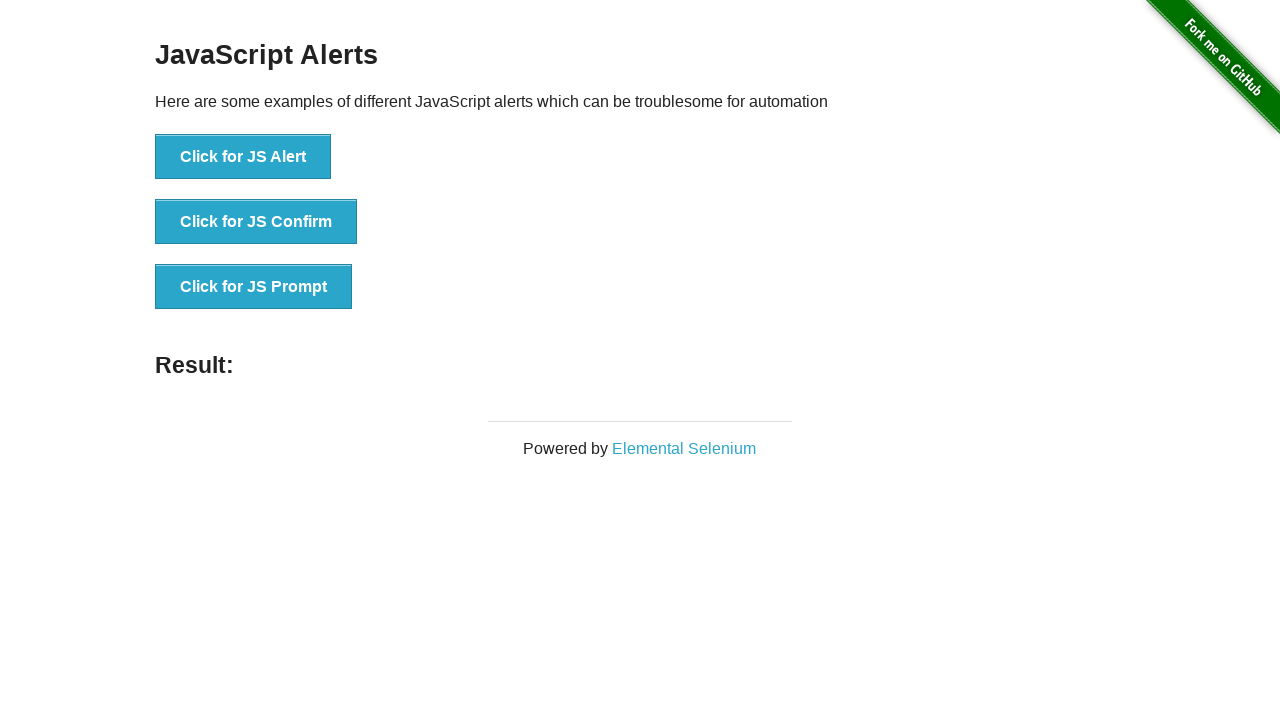

Set up dialog handler to accept all dialogs
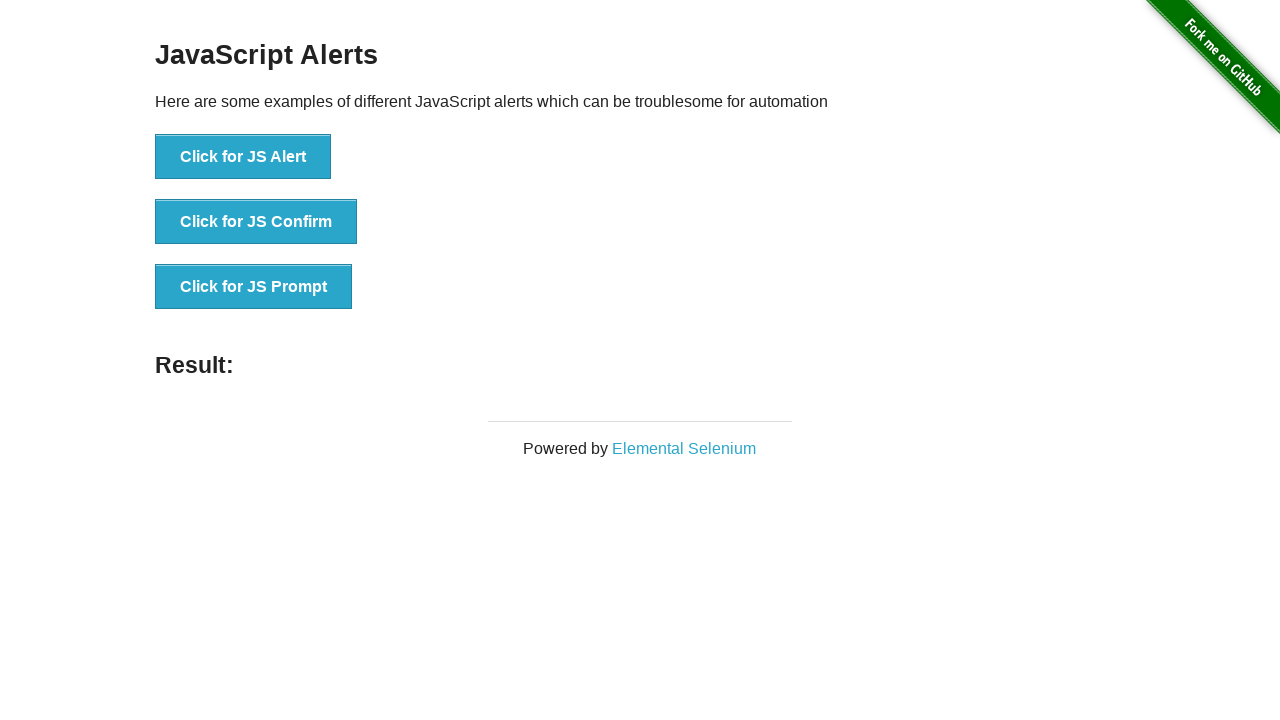

Alert button 1 is visible
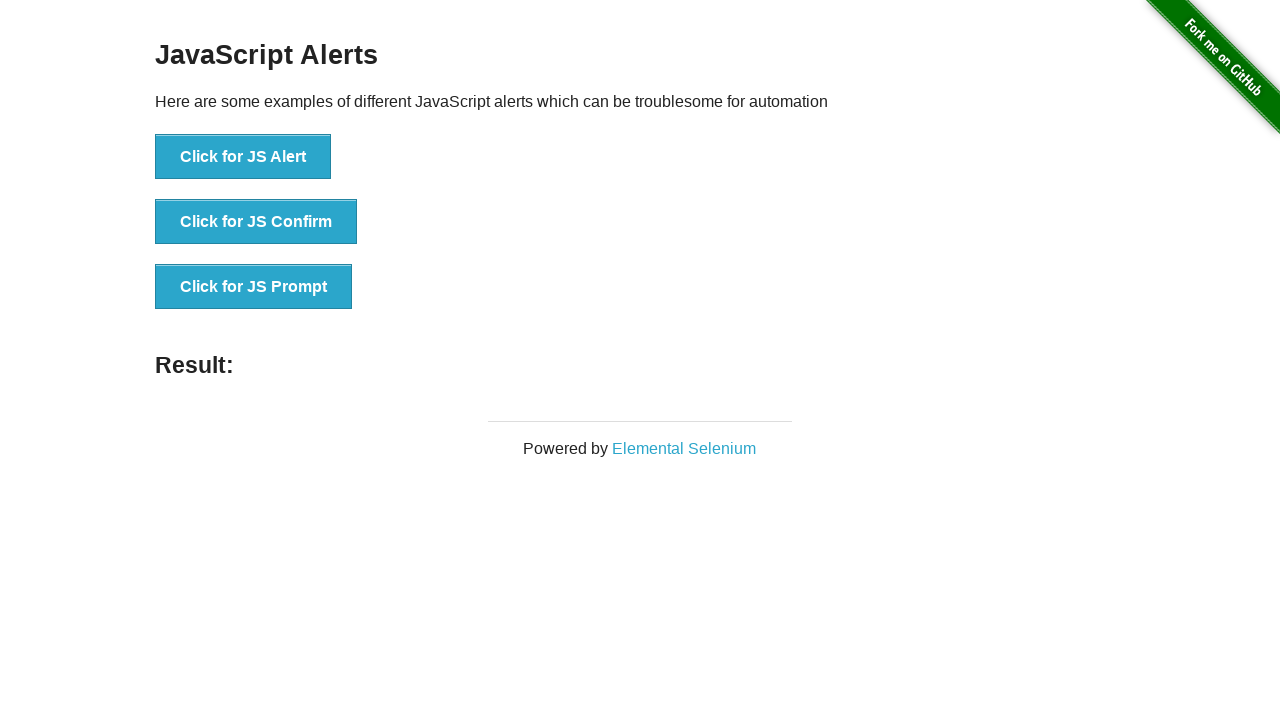

Clicked alert button 1 at (243, 157) on button >> nth=0
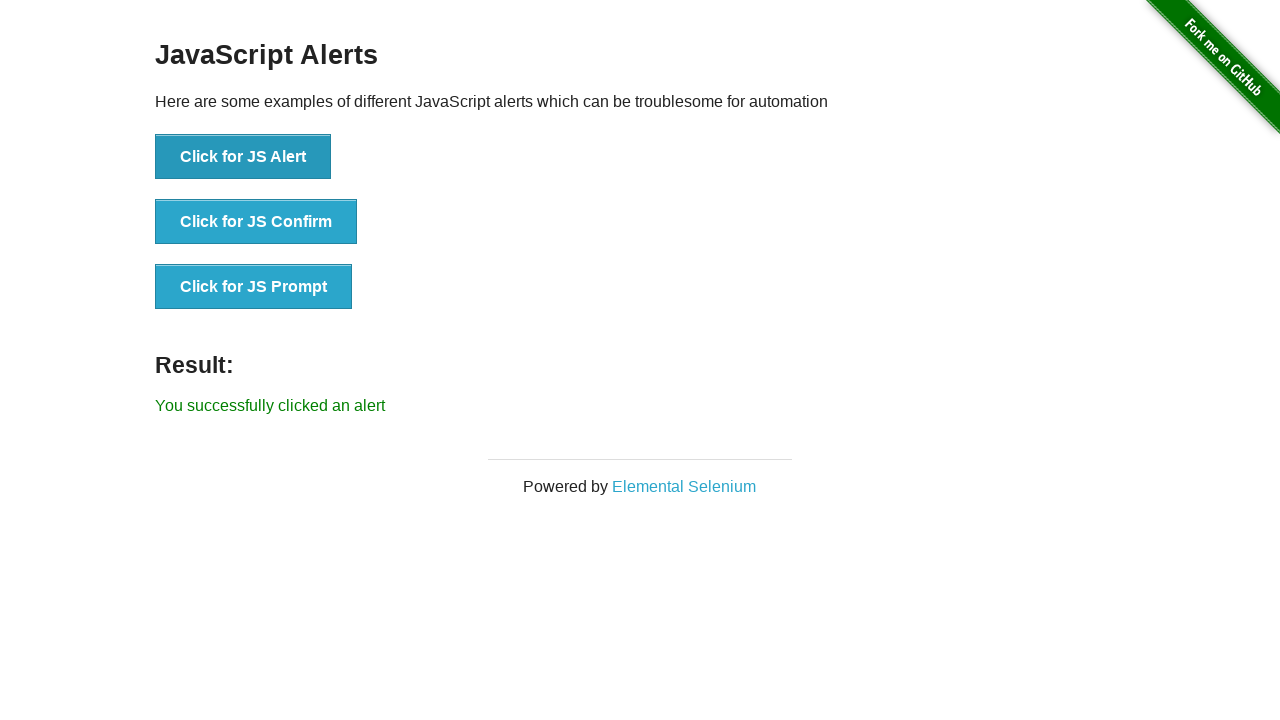

Alert button 2 is visible
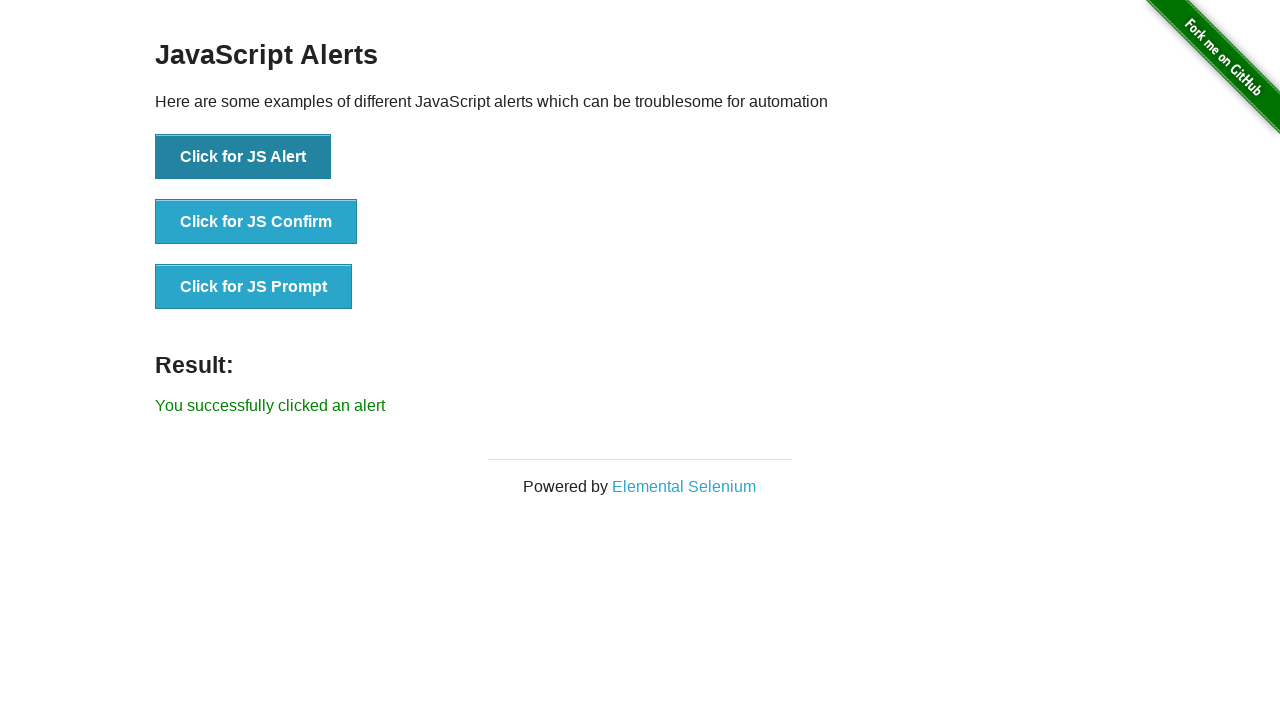

Clicked alert button 2 at (256, 222) on button >> nth=1
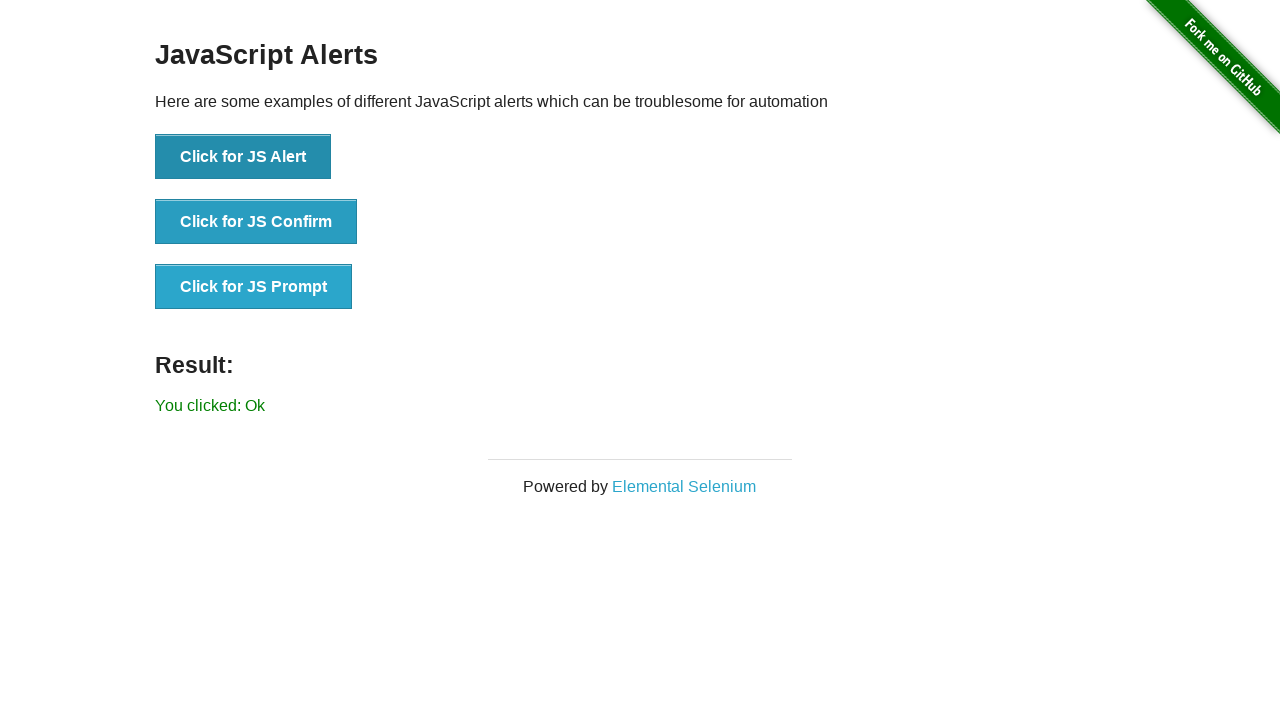

Alert button 3 is visible
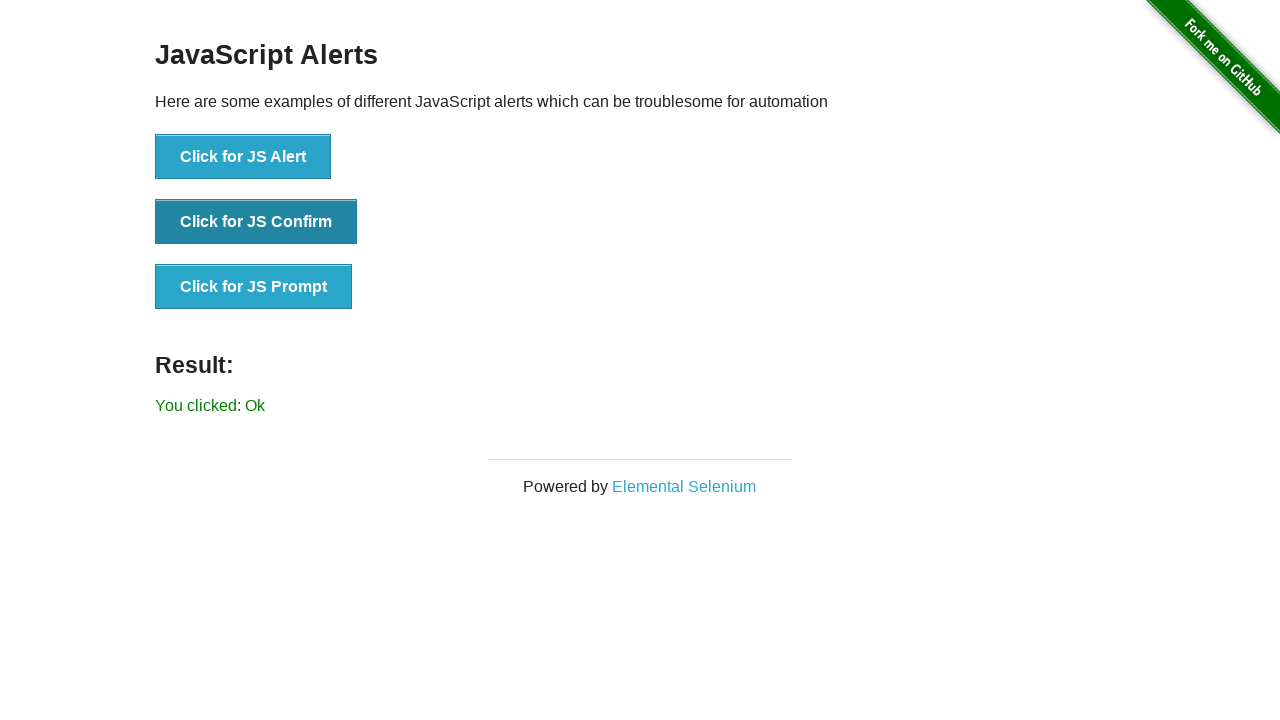

Clicked alert button 3 at (254, 287) on button >> nth=2
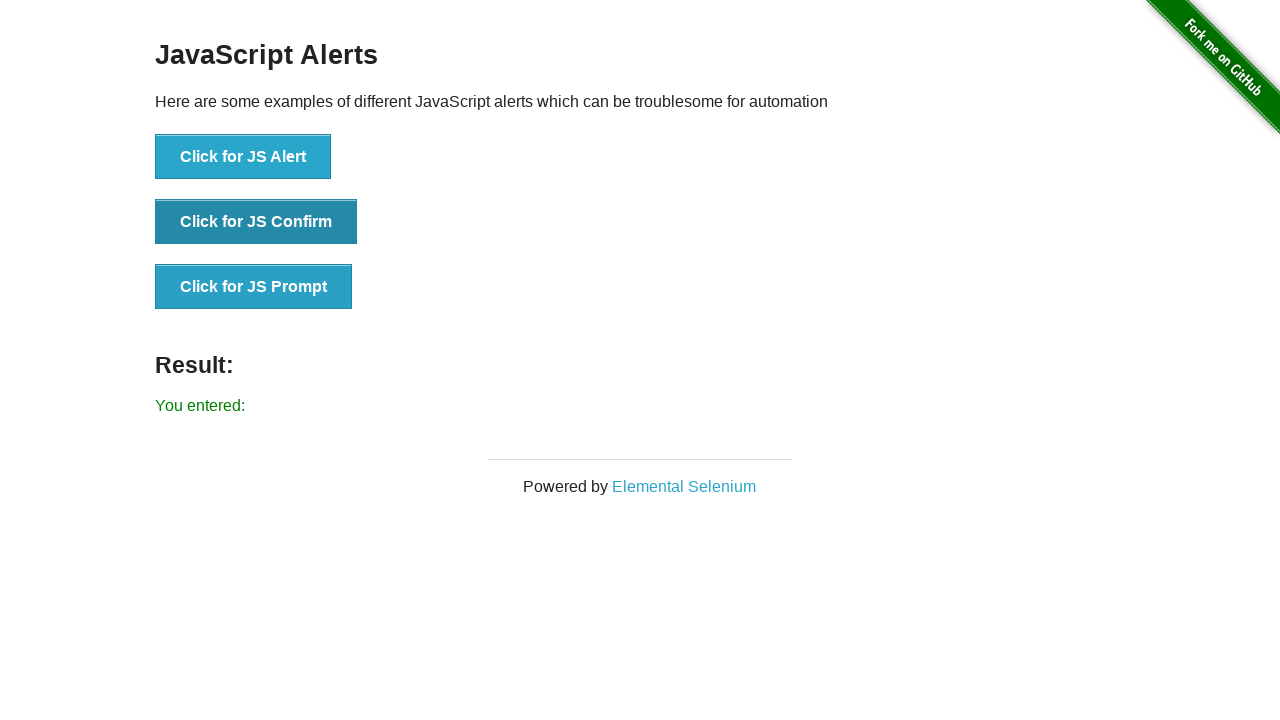

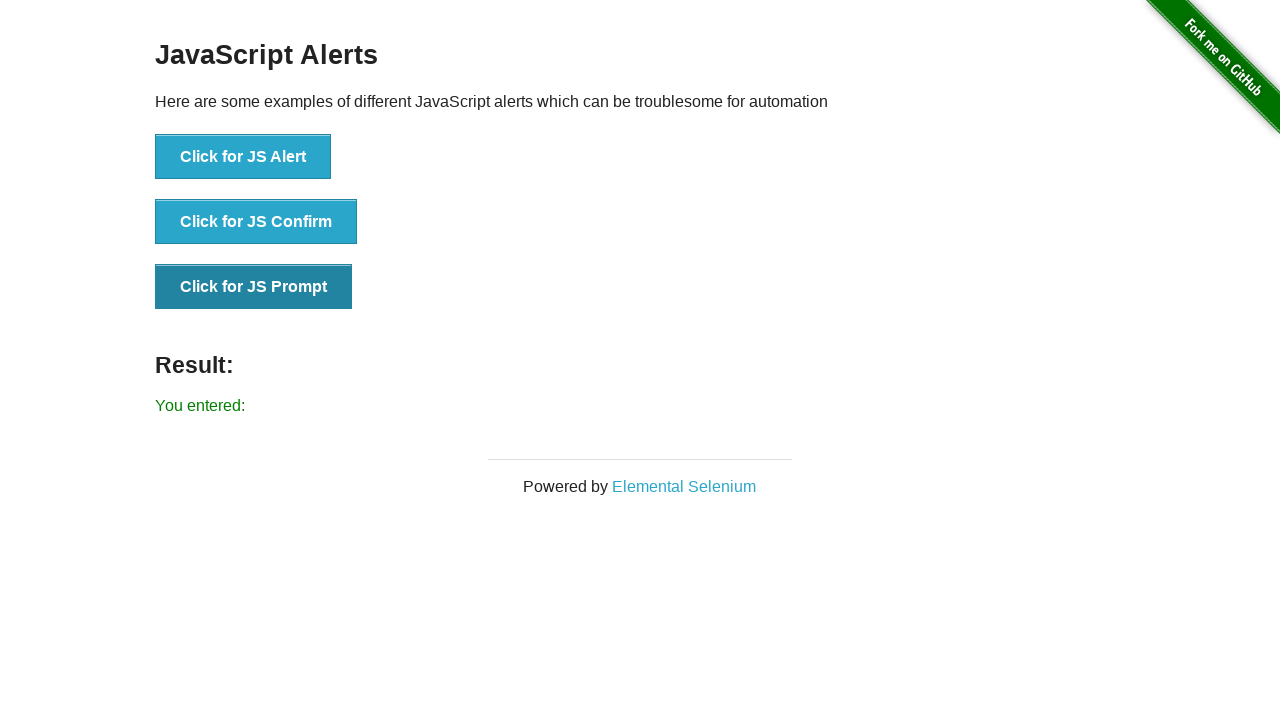